Tests React Semantic UI dropdown by selecting different user names from the dropdown

Starting URL: https://react.semantic-ui.com/maximize/dropdown-example-selection/

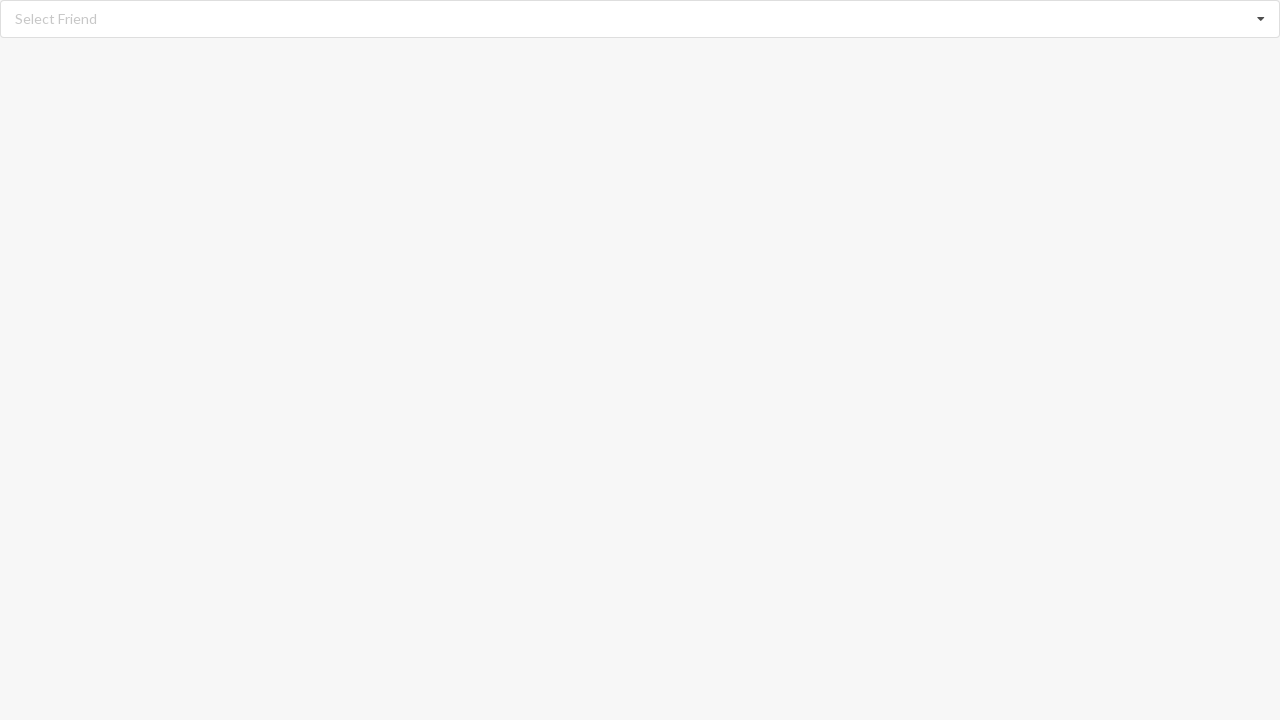

Clicked dropdown to open options at (640, 19) on xpath=//div[@role='listbox']
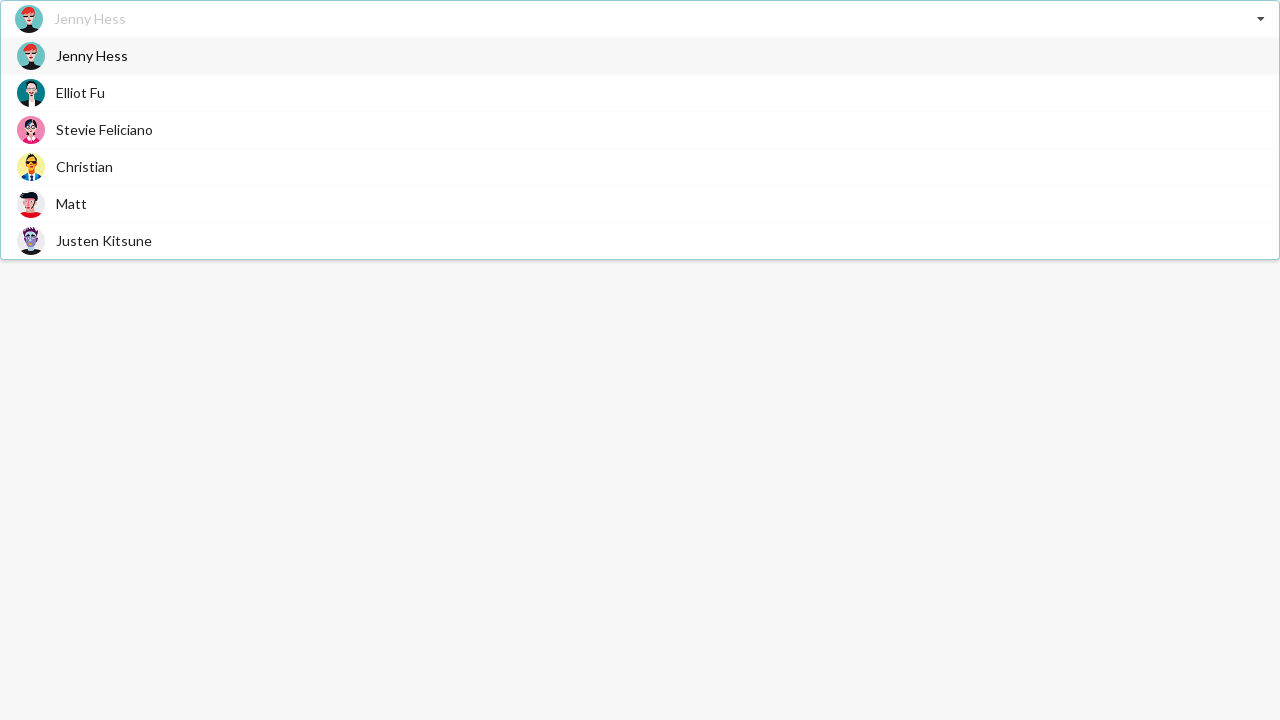

Selected 'Matt' from dropdown at (72, 204) on xpath=//div[@role='listbox']//span[@class='text' and text()='Matt']
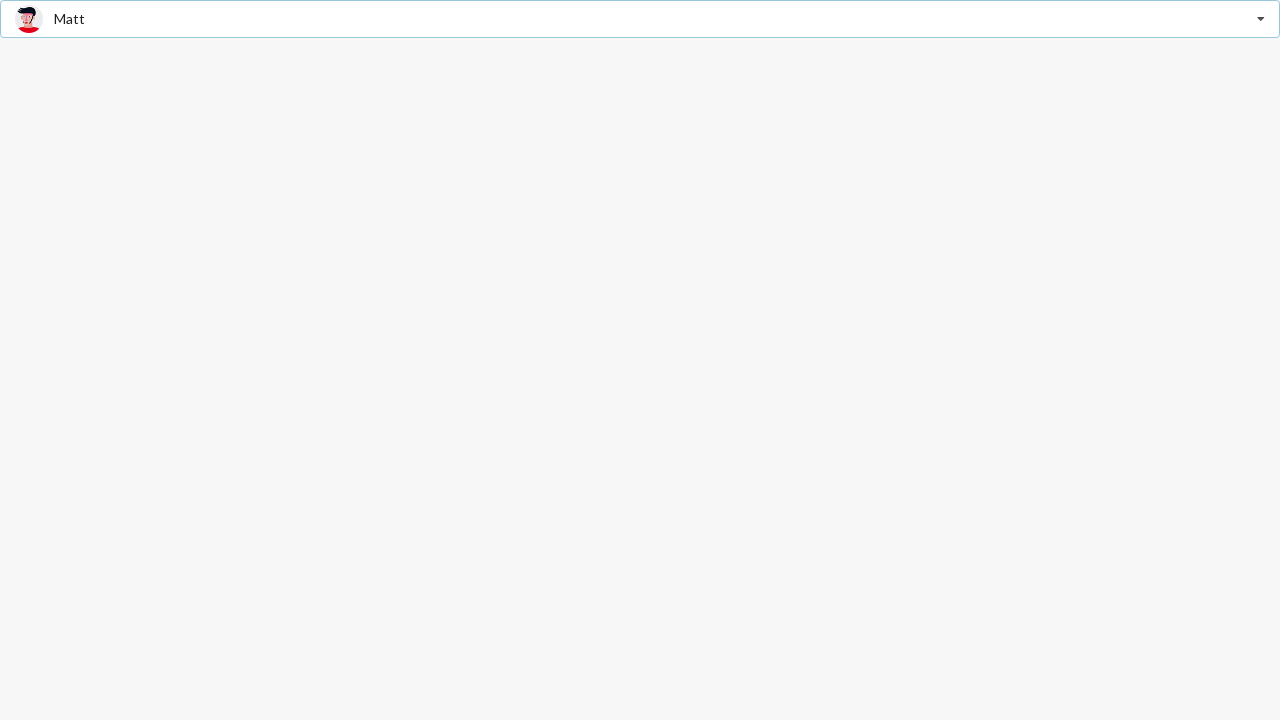

Clicked dropdown to open options at (640, 19) on xpath=//div[@role='listbox']
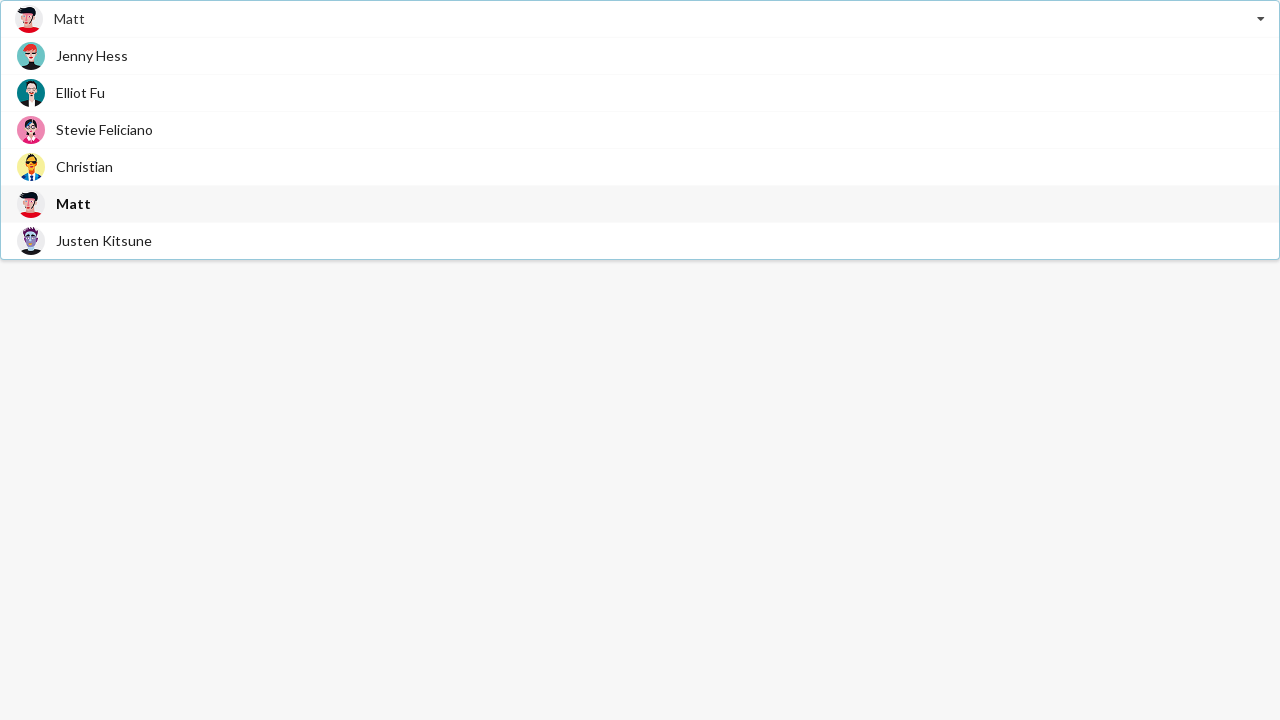

Selected 'Jenny Hess' from dropdown at (92, 56) on xpath=//div[@role='listbox']//span[@class='text' and text()='Jenny Hess']
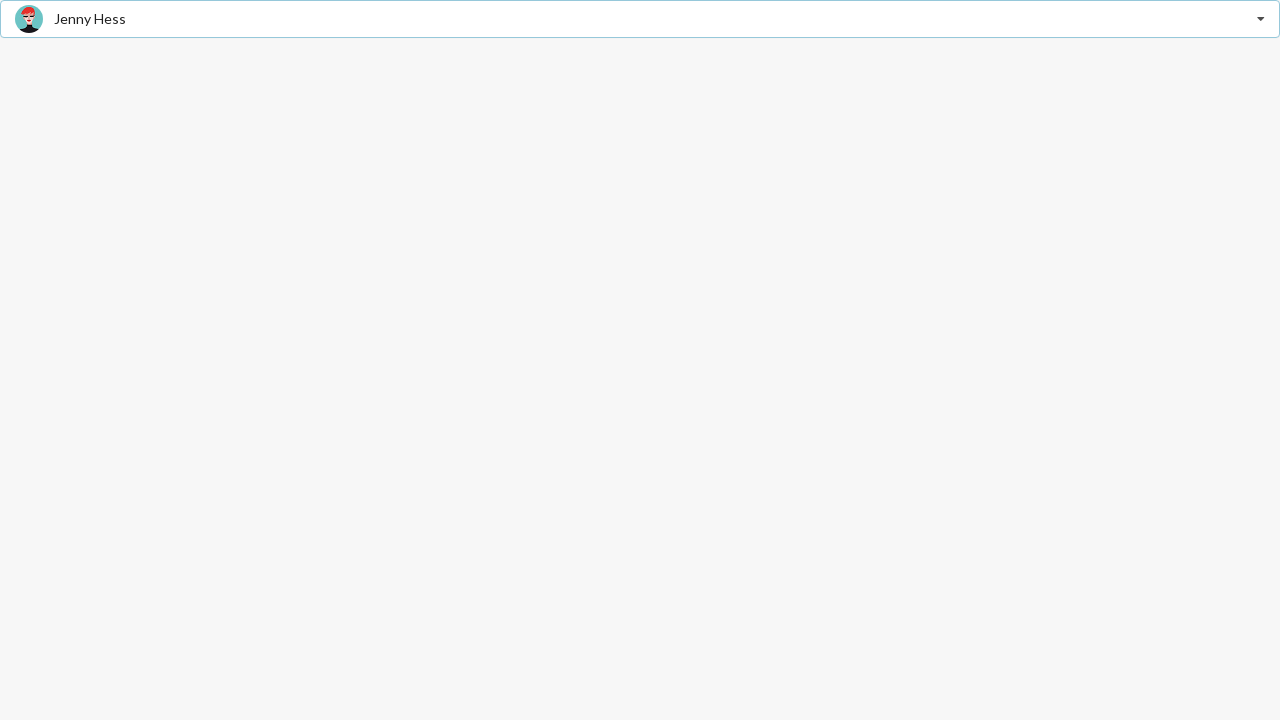

Clicked dropdown to open options at (640, 19) on xpath=//div[@role='listbox']
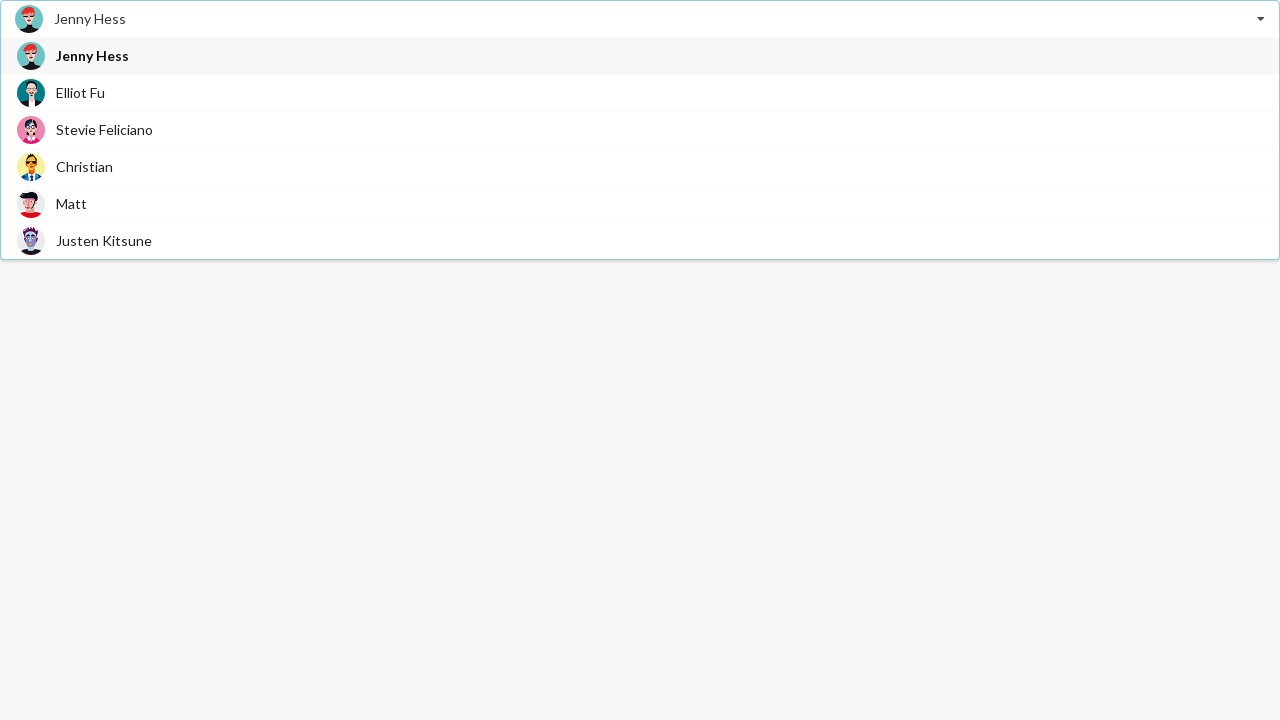

Selected 'Justen Kitsune' from dropdown at (104, 240) on xpath=//div[@role='listbox']//span[@class='text' and text()='Justen Kitsune']
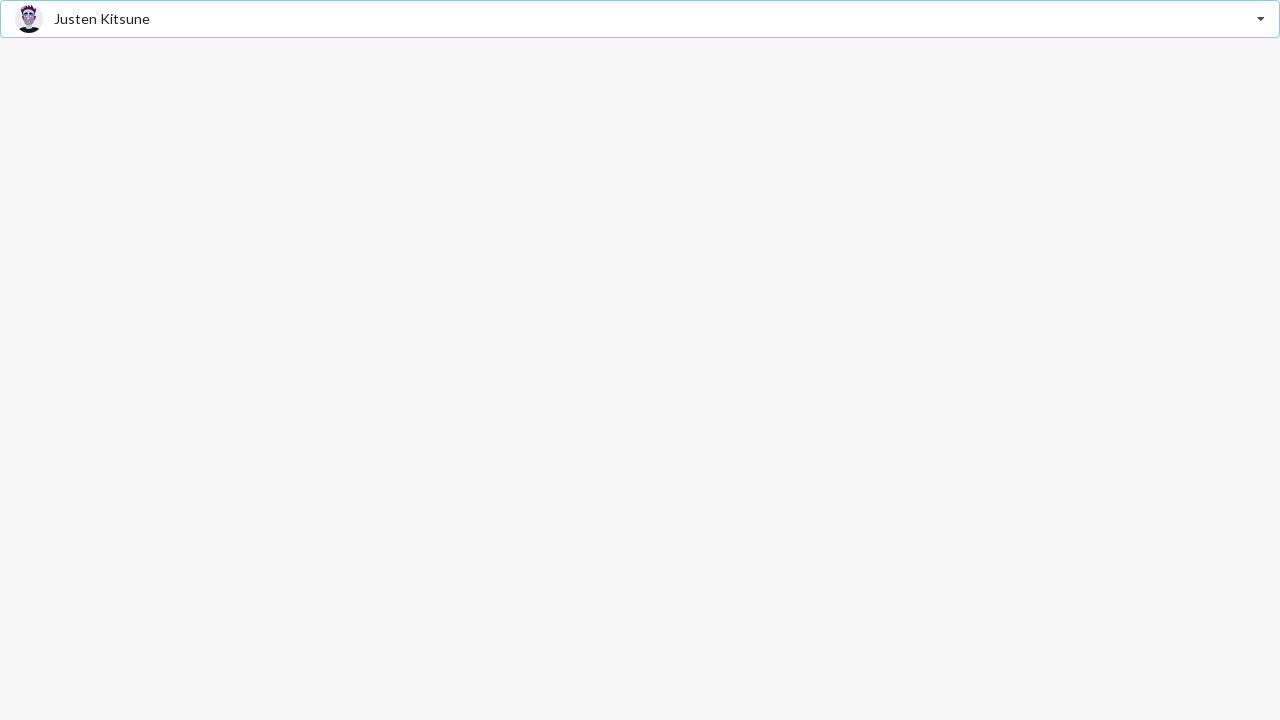

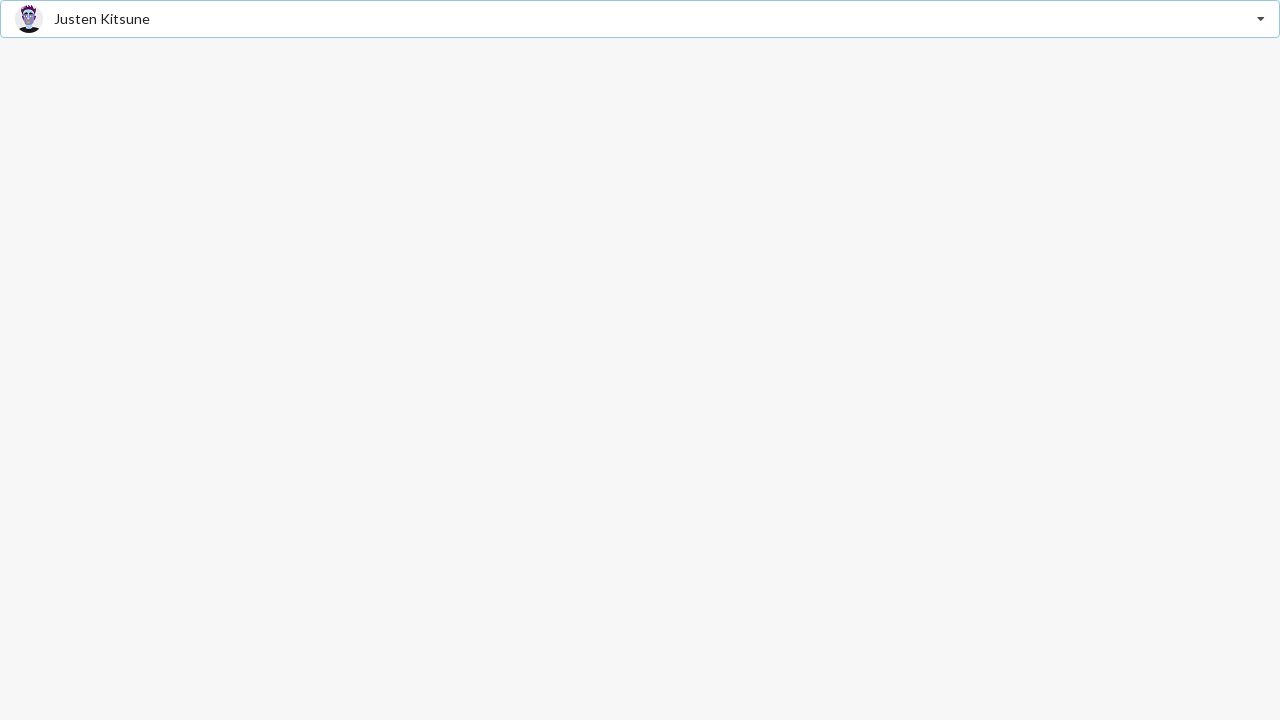